Tests device emulation by navigating to testleaf.com with Galaxy Note 3 device settings and waiting for the page to load.

Starting URL: https://www.testleaf.com/

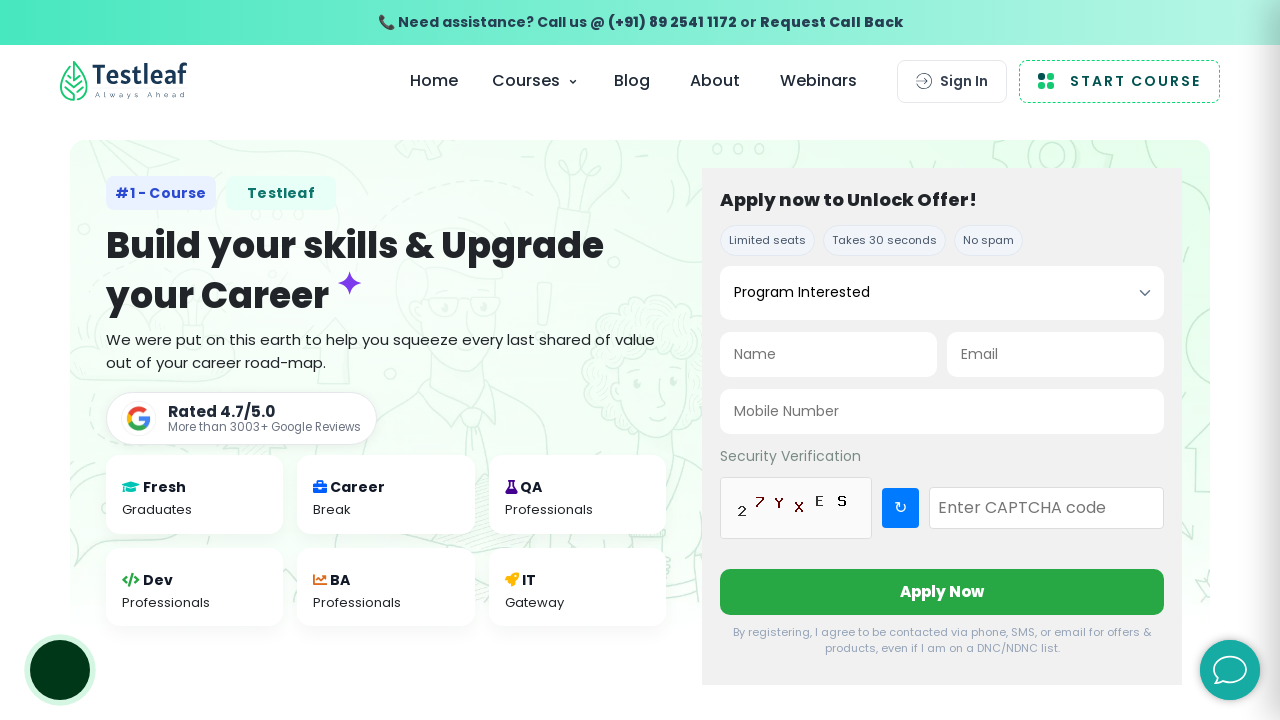

Waited 4 seconds for page to fully load
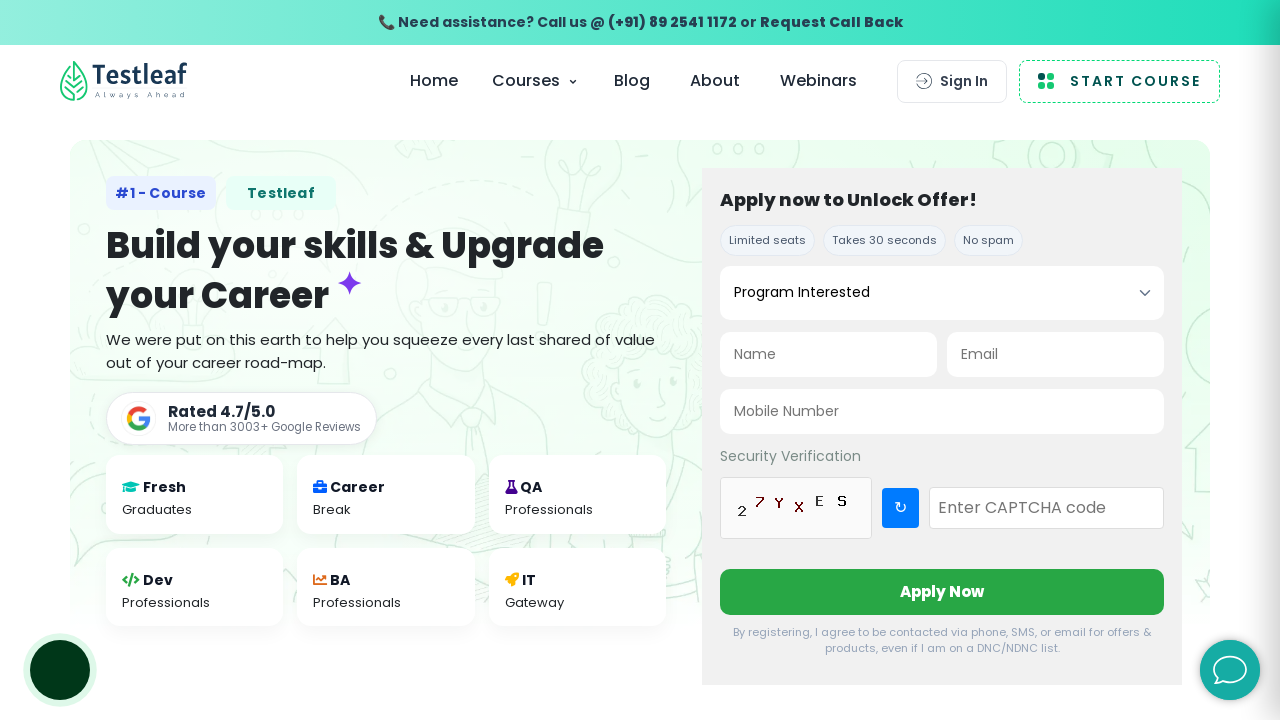

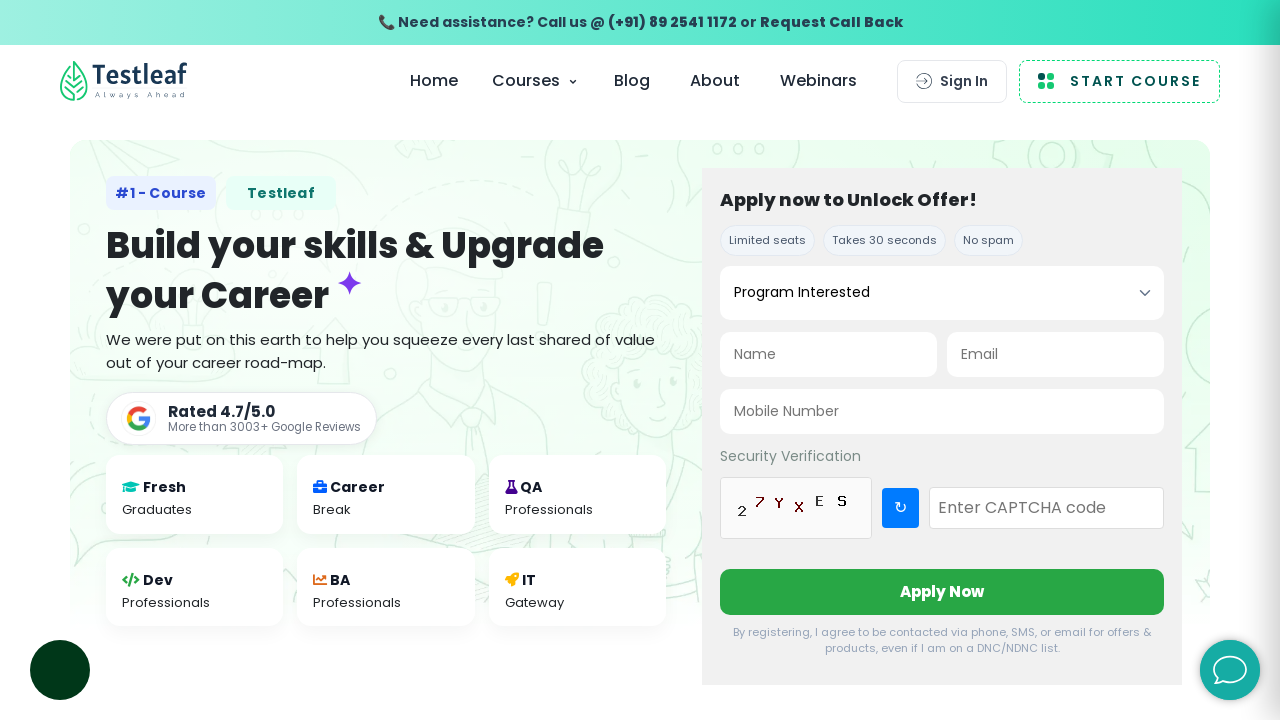